Navigates to the Time and Date world clock page and verifies the world clock table with time zone data is present and contains the expected structure.

Starting URL: https://www.timeanddate.com/worldclock/

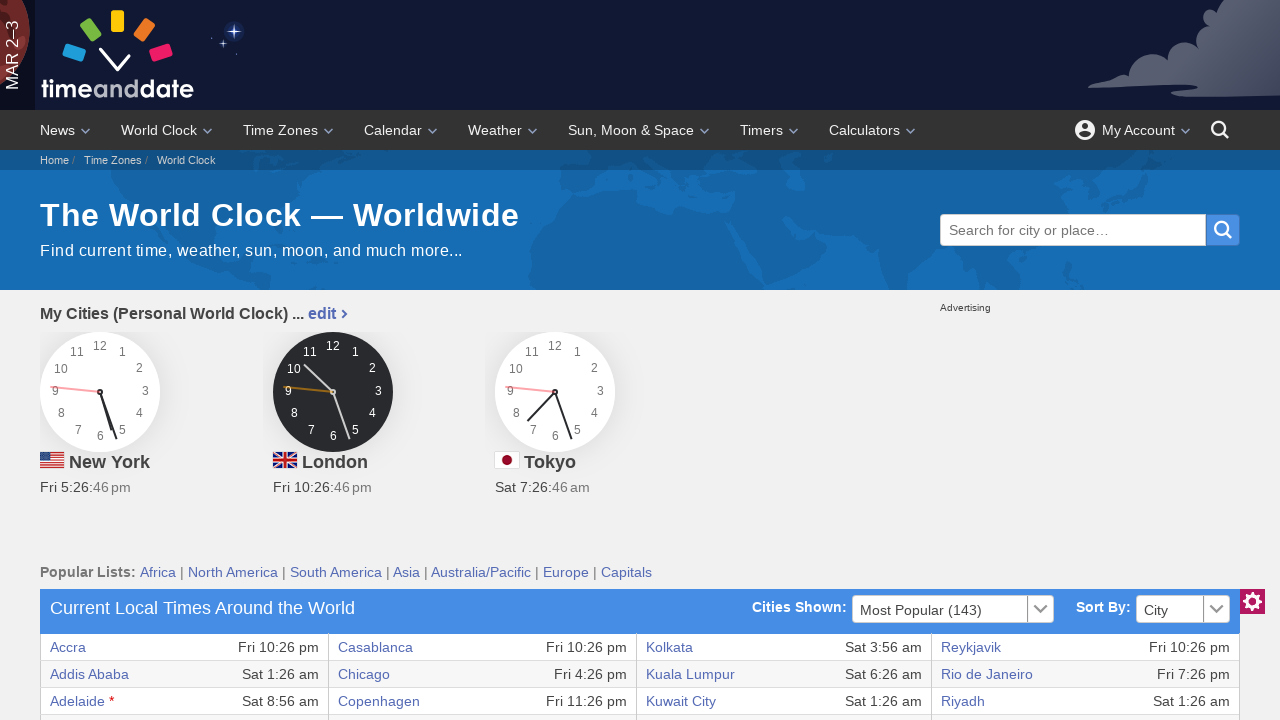

World clock table tbody element loaded
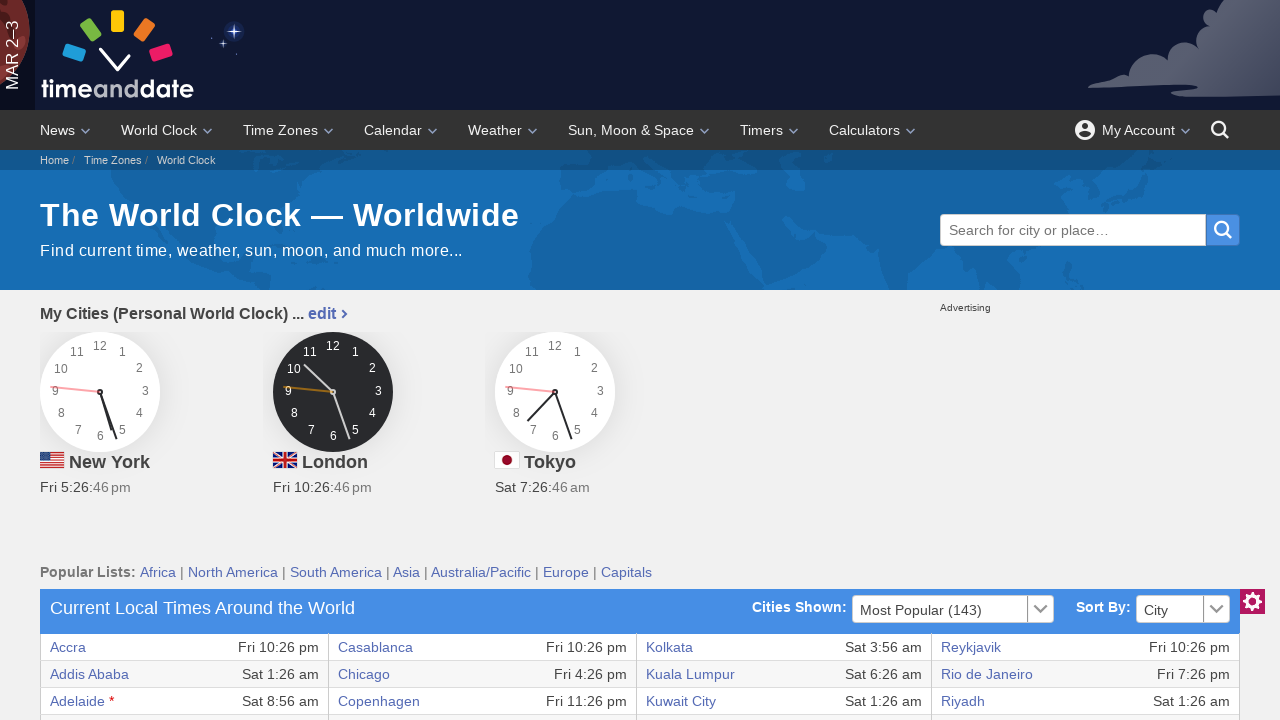

World clock table rows with time zone data verified to be present
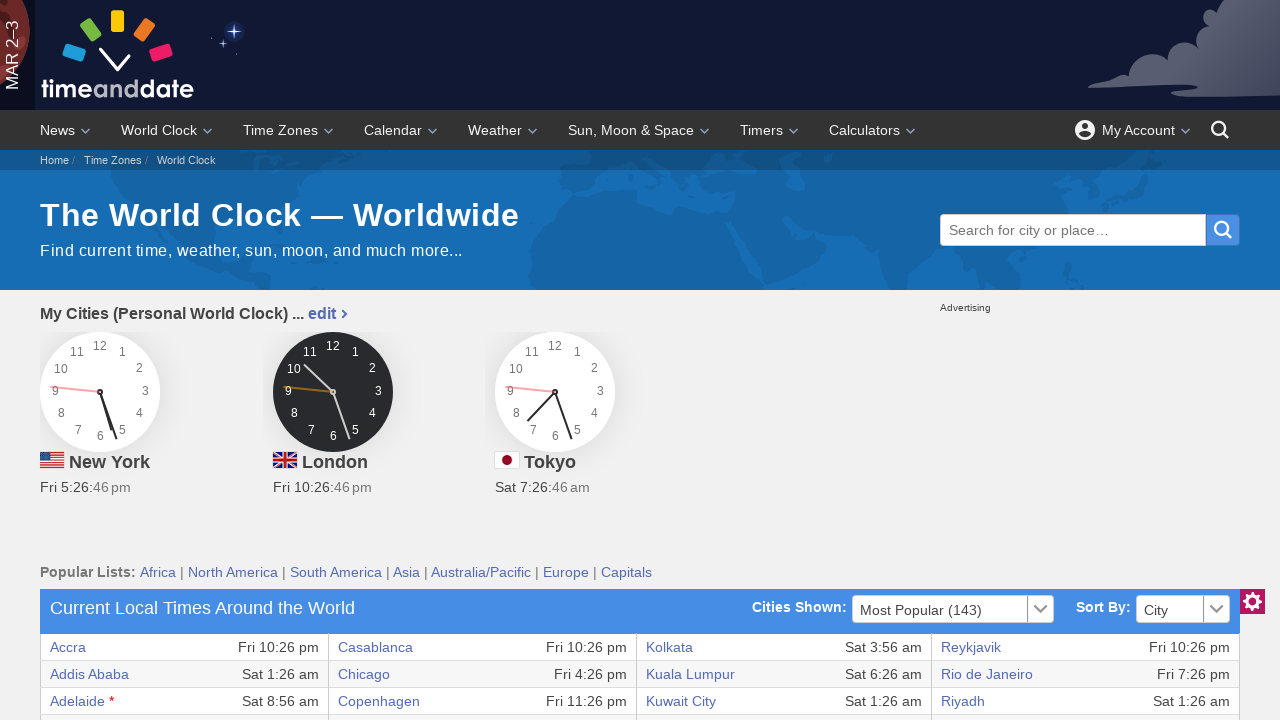

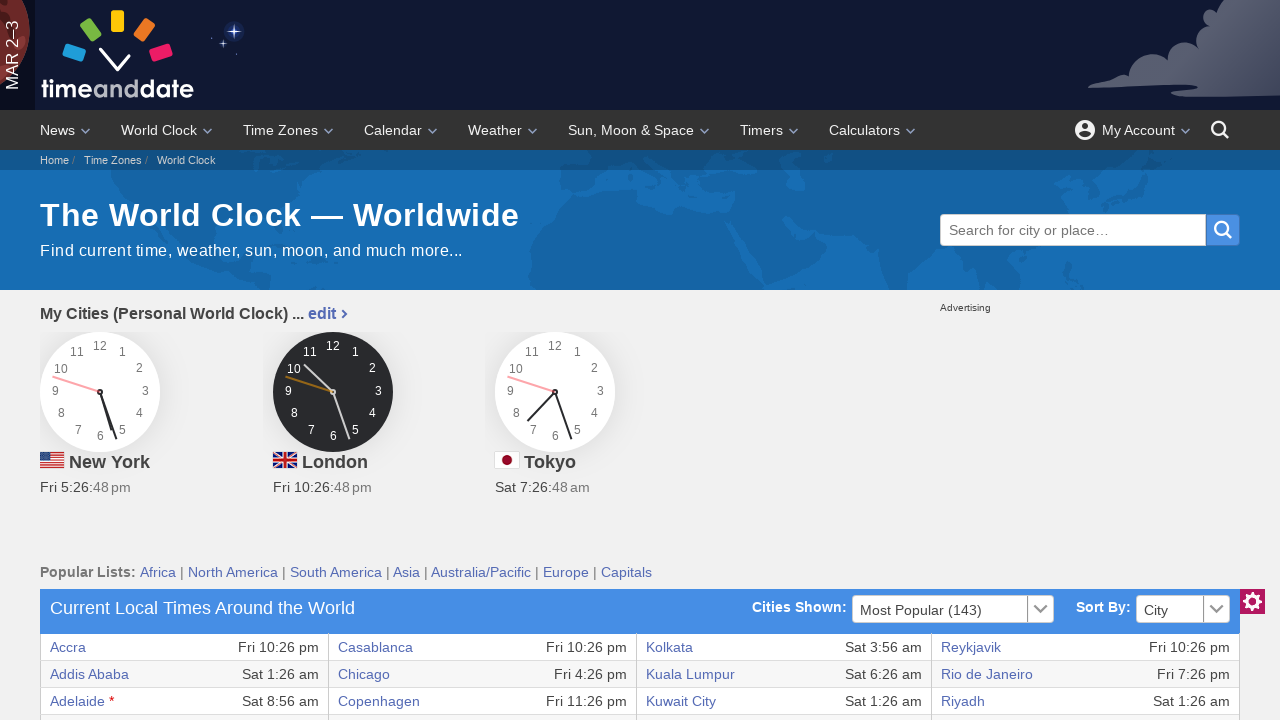